Tests marking all todo items as completed using the toggle-all checkbox

Starting URL: https://demo.playwright.dev/todomvc

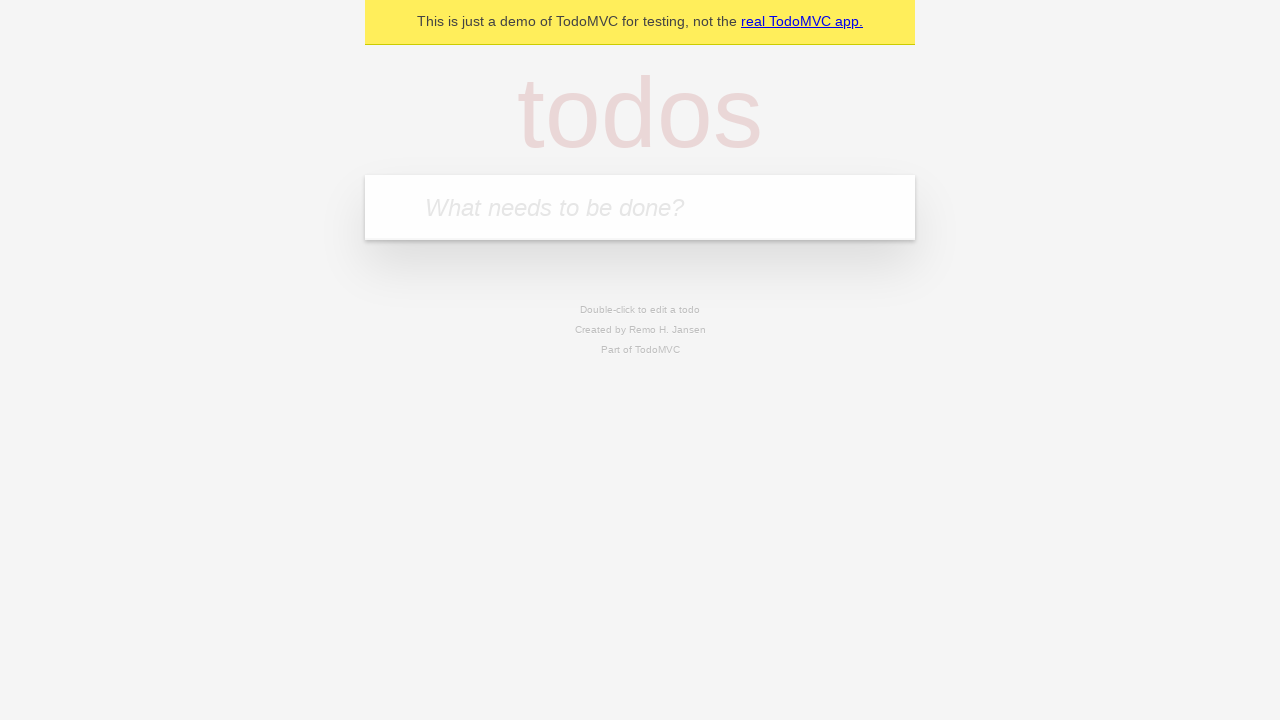

Filled todo input with 'buy some cheese' on internal:attr=[placeholder="What needs to be done?"i]
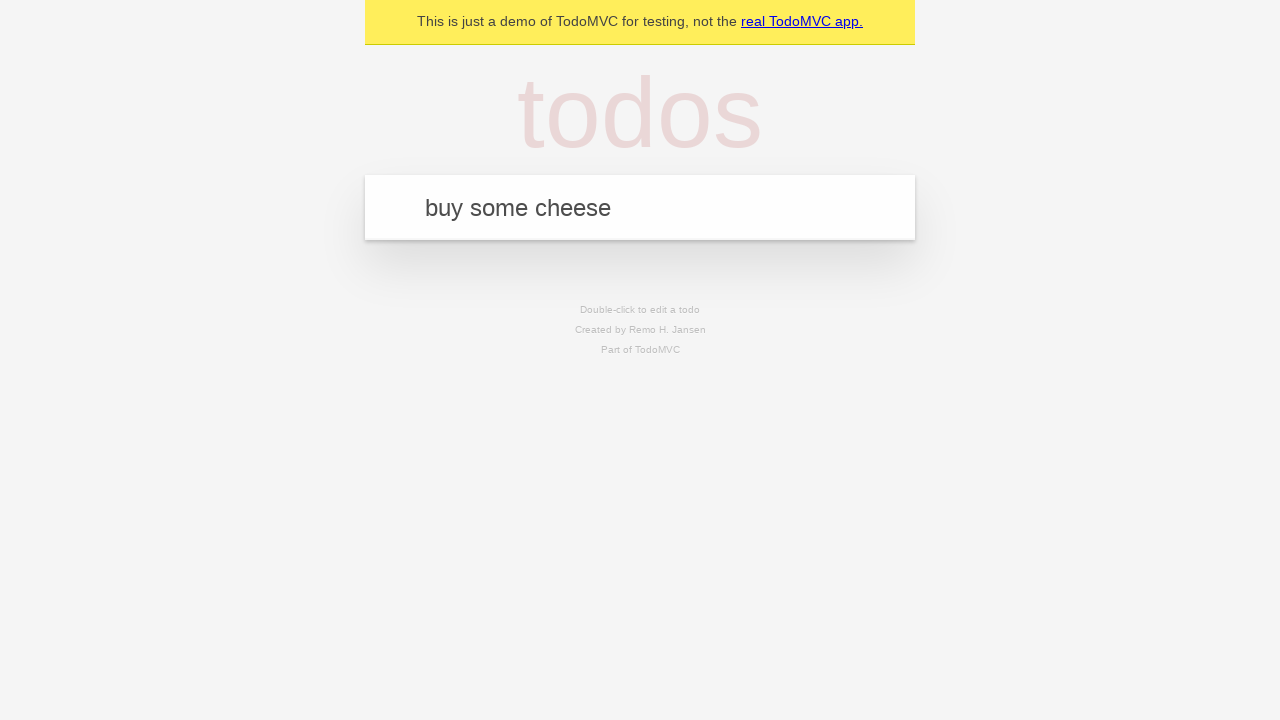

Pressed Enter to add first todo item on internal:attr=[placeholder="What needs to be done?"i]
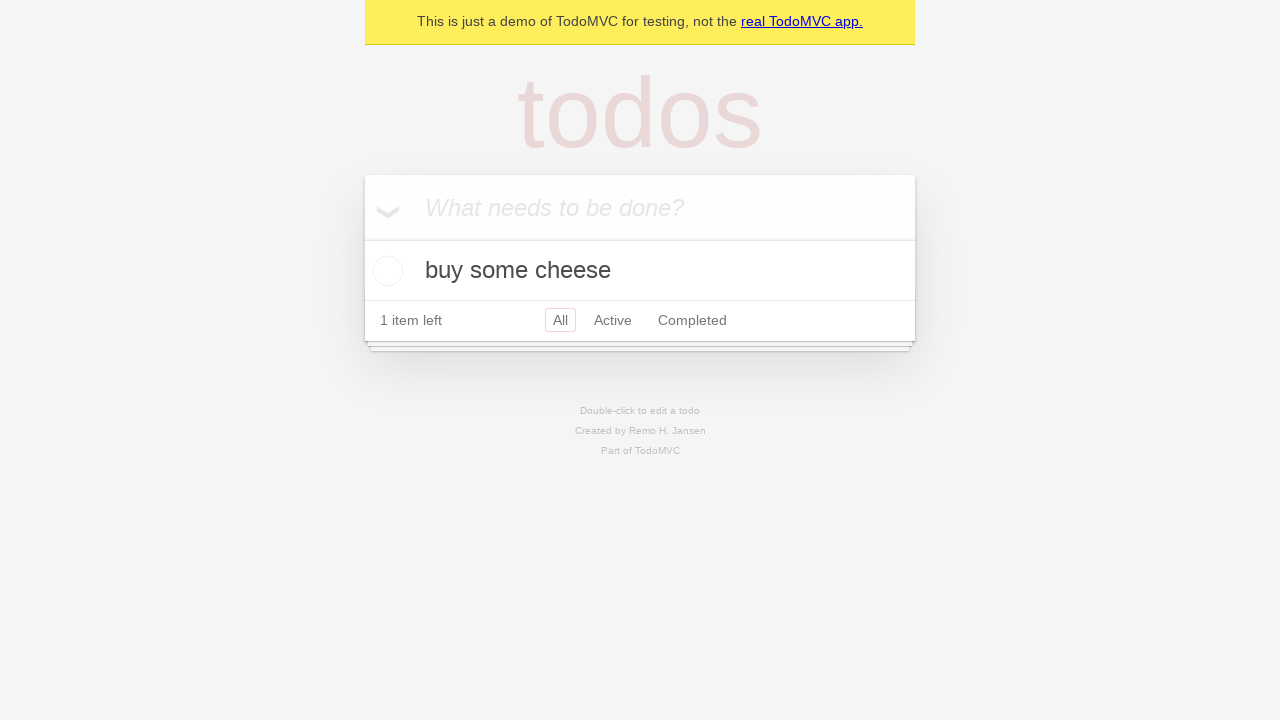

Filled todo input with 'feed the cat' on internal:attr=[placeholder="What needs to be done?"i]
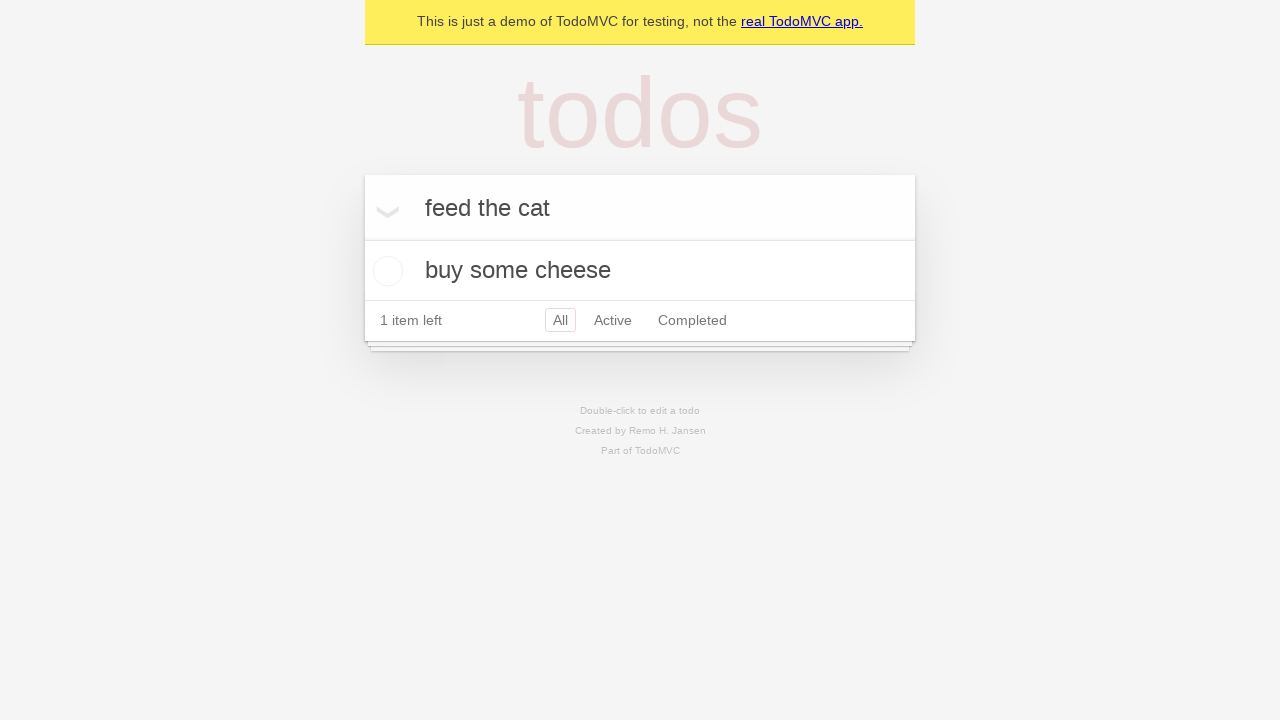

Pressed Enter to add second todo item on internal:attr=[placeholder="What needs to be done?"i]
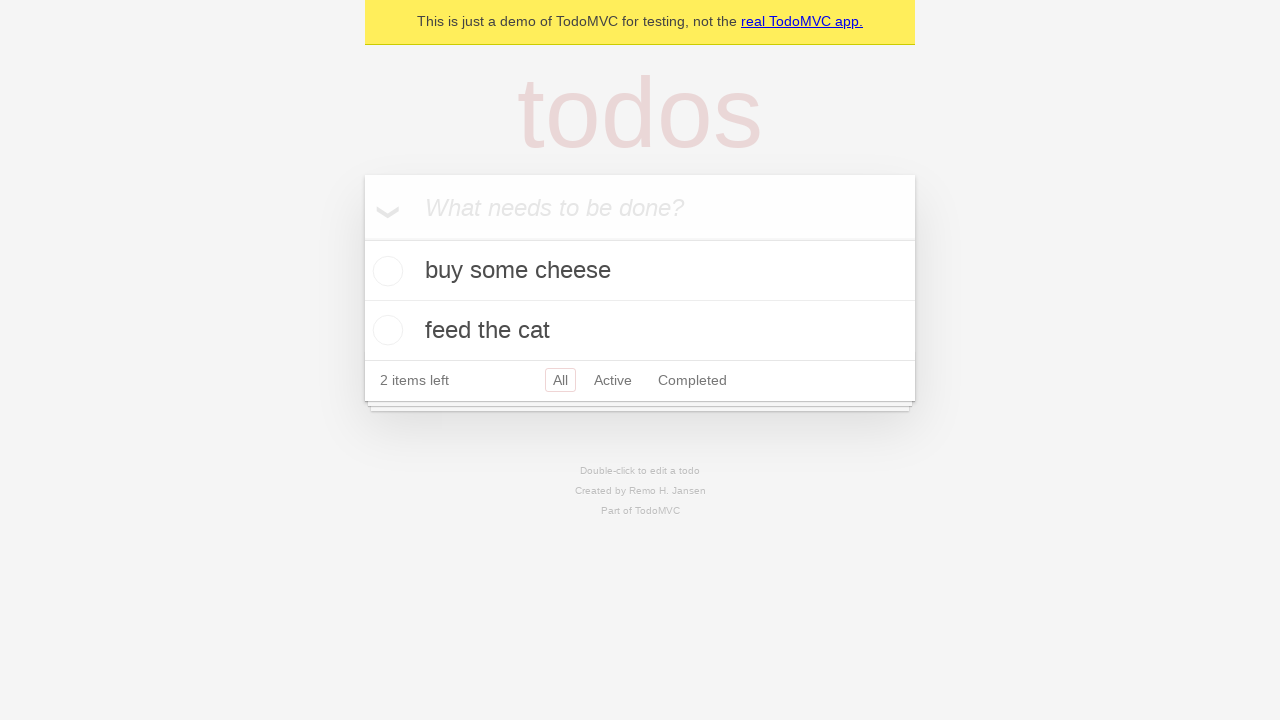

Filled todo input with 'book a doctors appointment' on internal:attr=[placeholder="What needs to be done?"i]
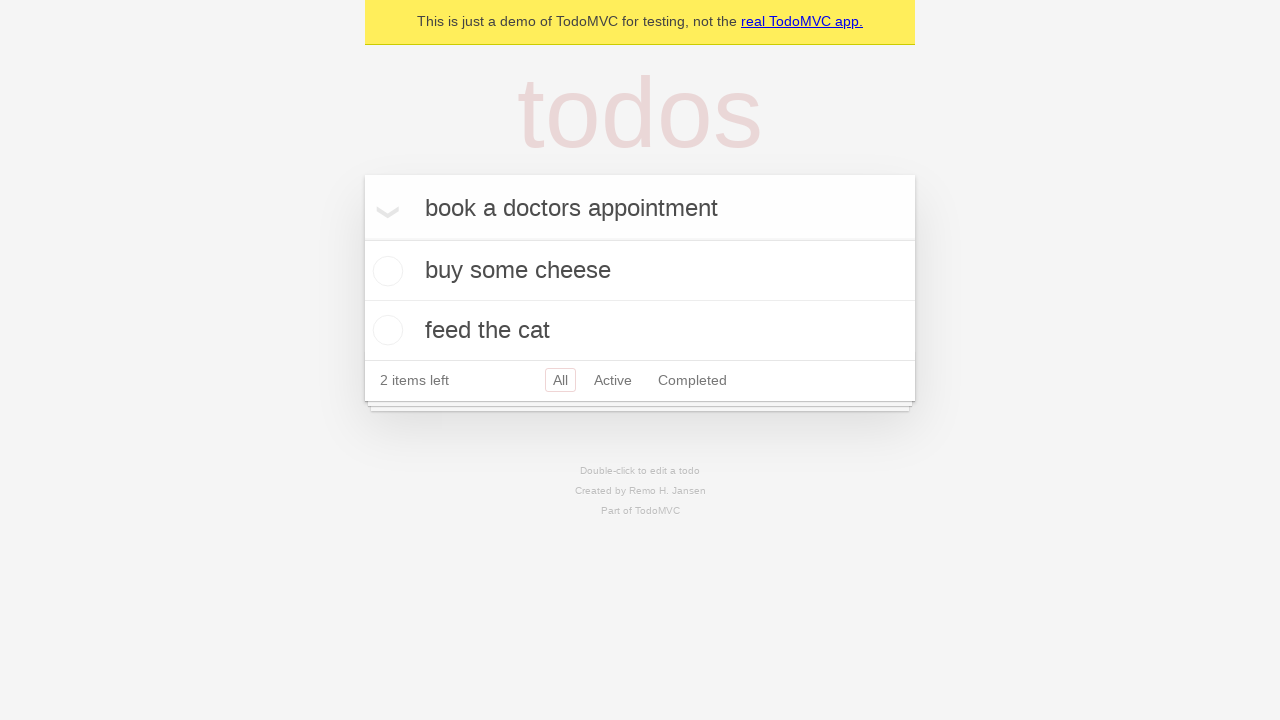

Pressed Enter to add third todo item on internal:attr=[placeholder="What needs to be done?"i]
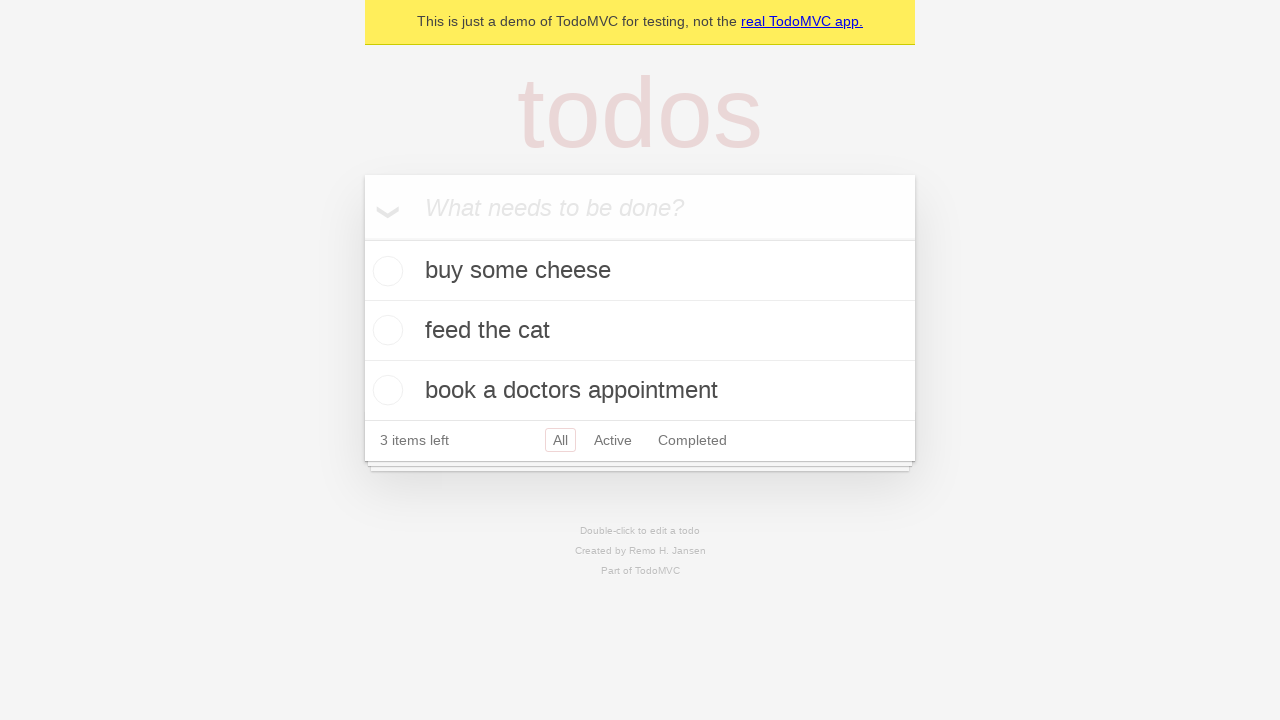

Clicked toggle-all checkbox to mark all items as completed at (362, 238) on internal:label="Mark all as complete"i
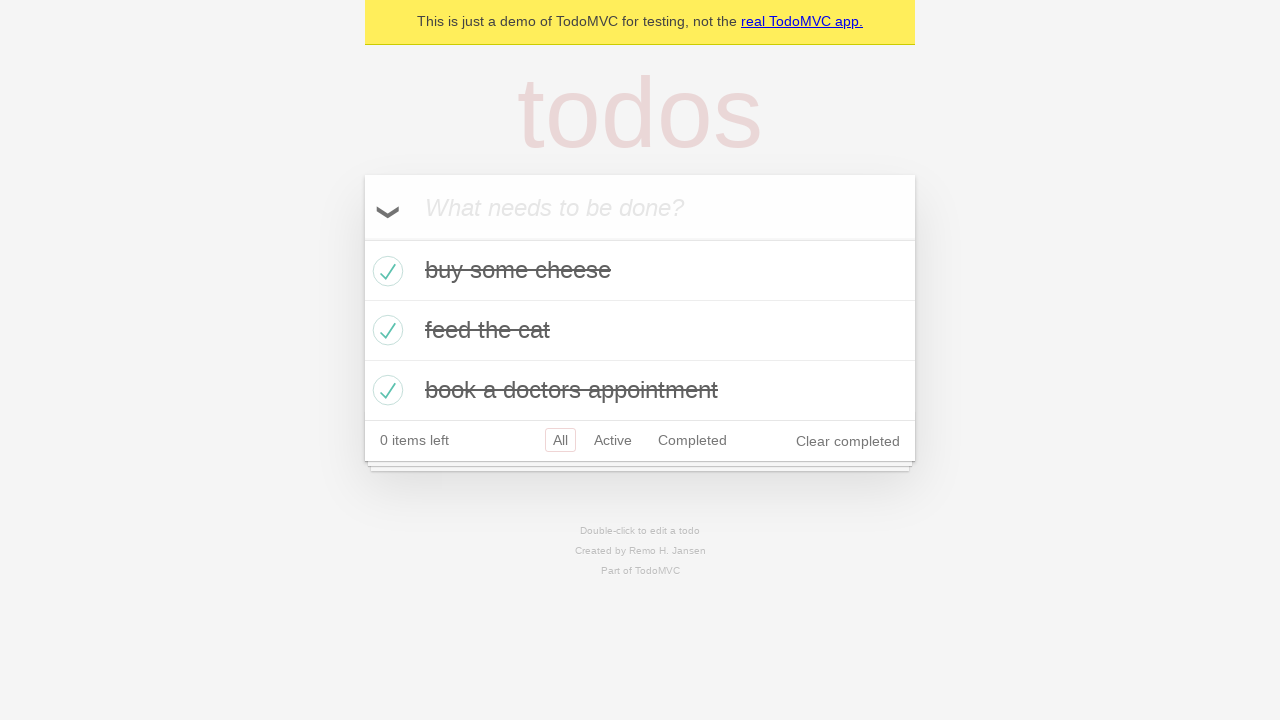

Waited for completed state to be applied to all todo items
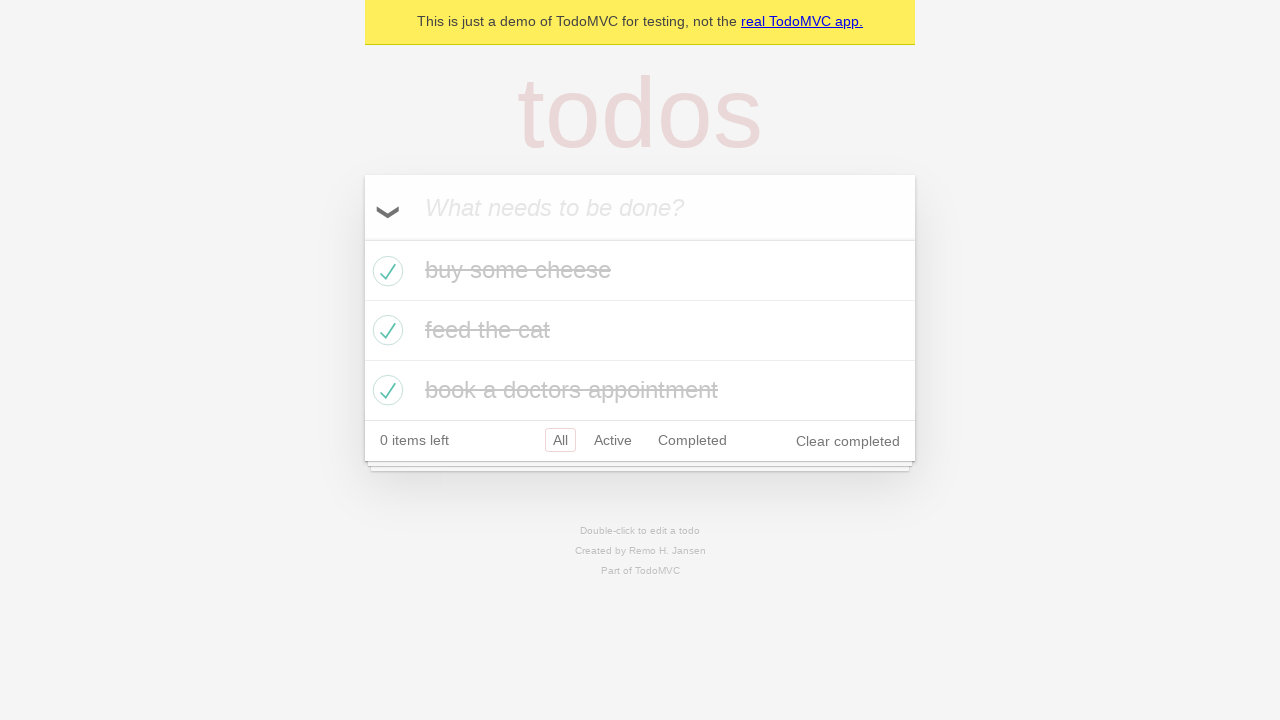

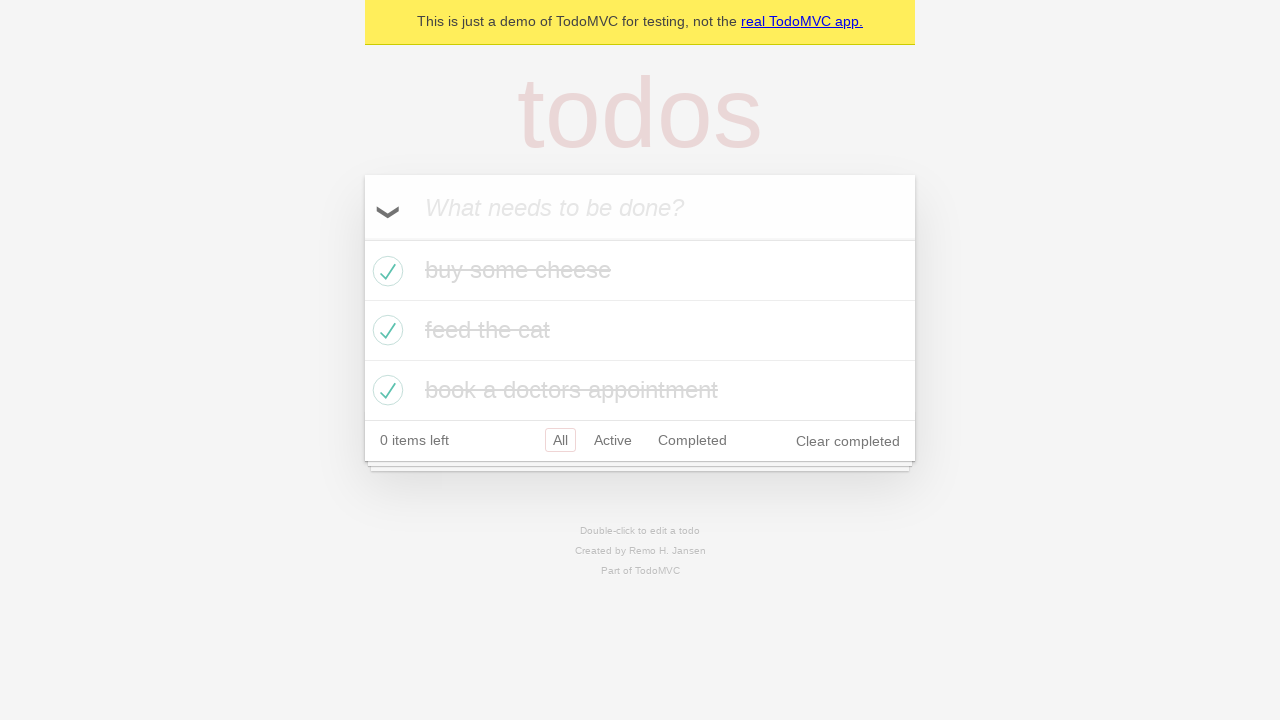